Tests that clicking outside the modal preview closes it

Starting URL: https://yayu.dev/playground

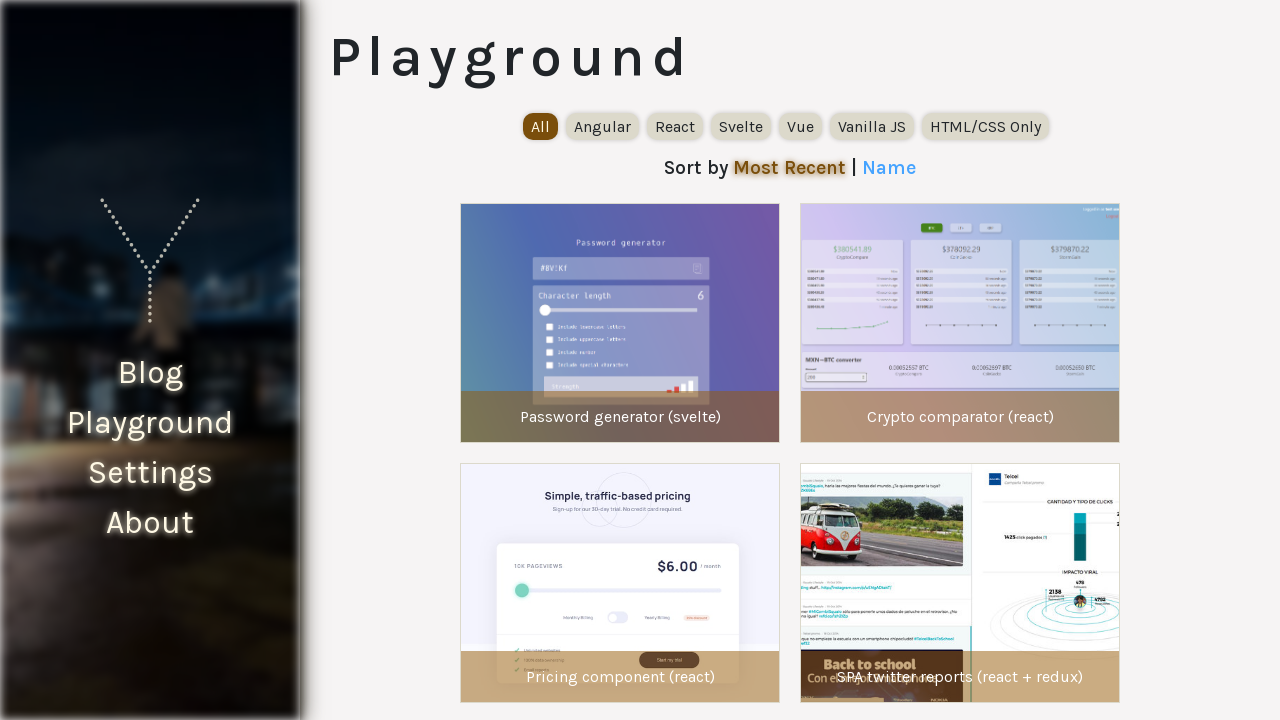

Waited for experiment items to load
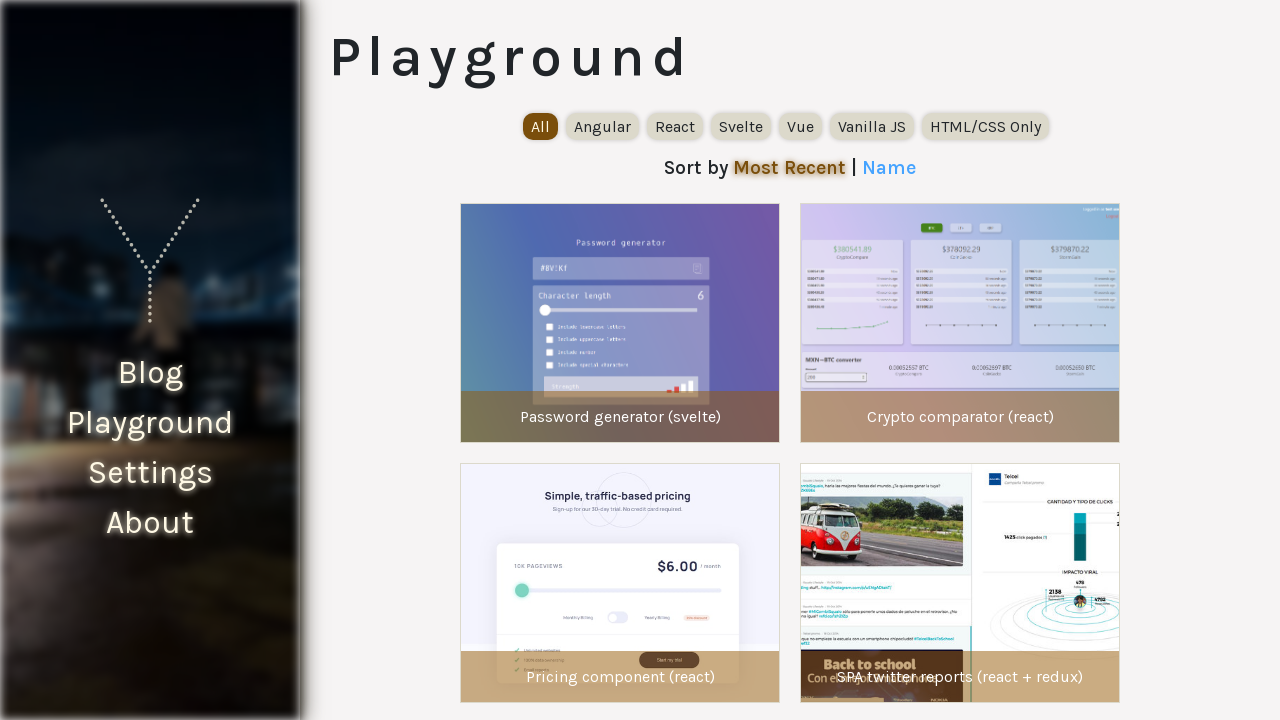

Clicked first experiment item to open modal preview at (620, 323) on internal:testid=[data-testid="experiment-item"s] >> nth=0
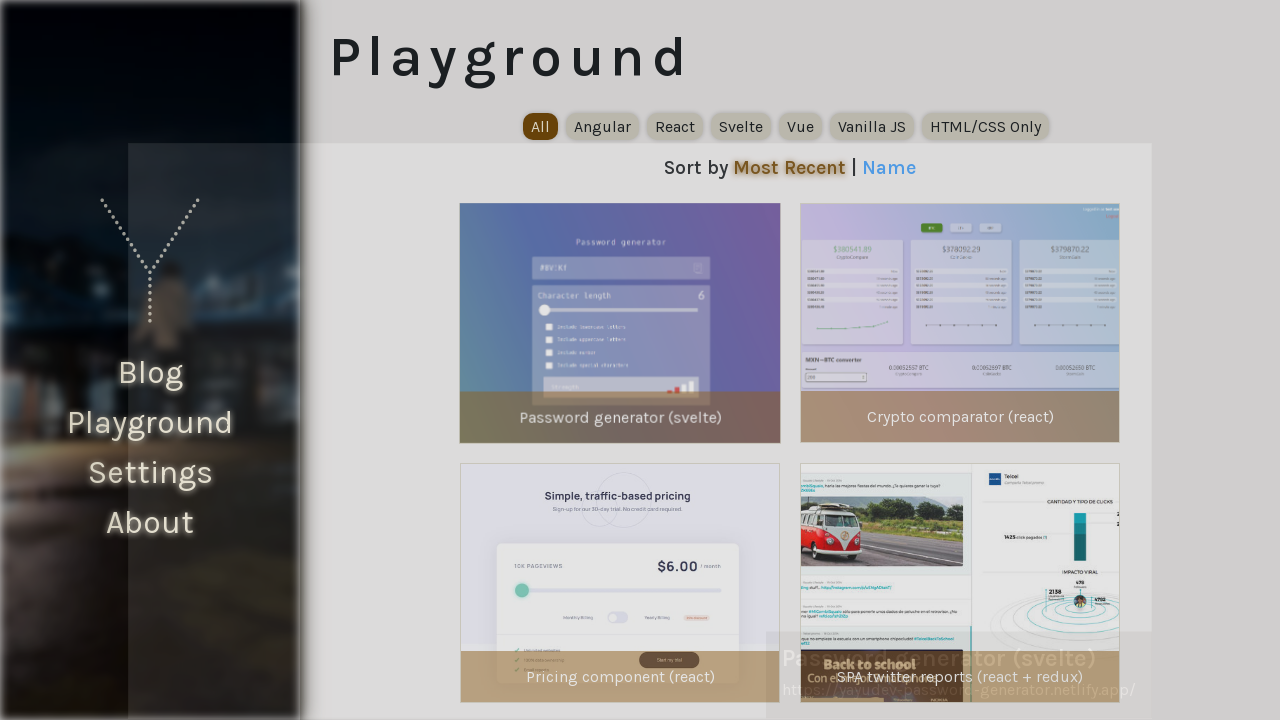

Modal preview appeared
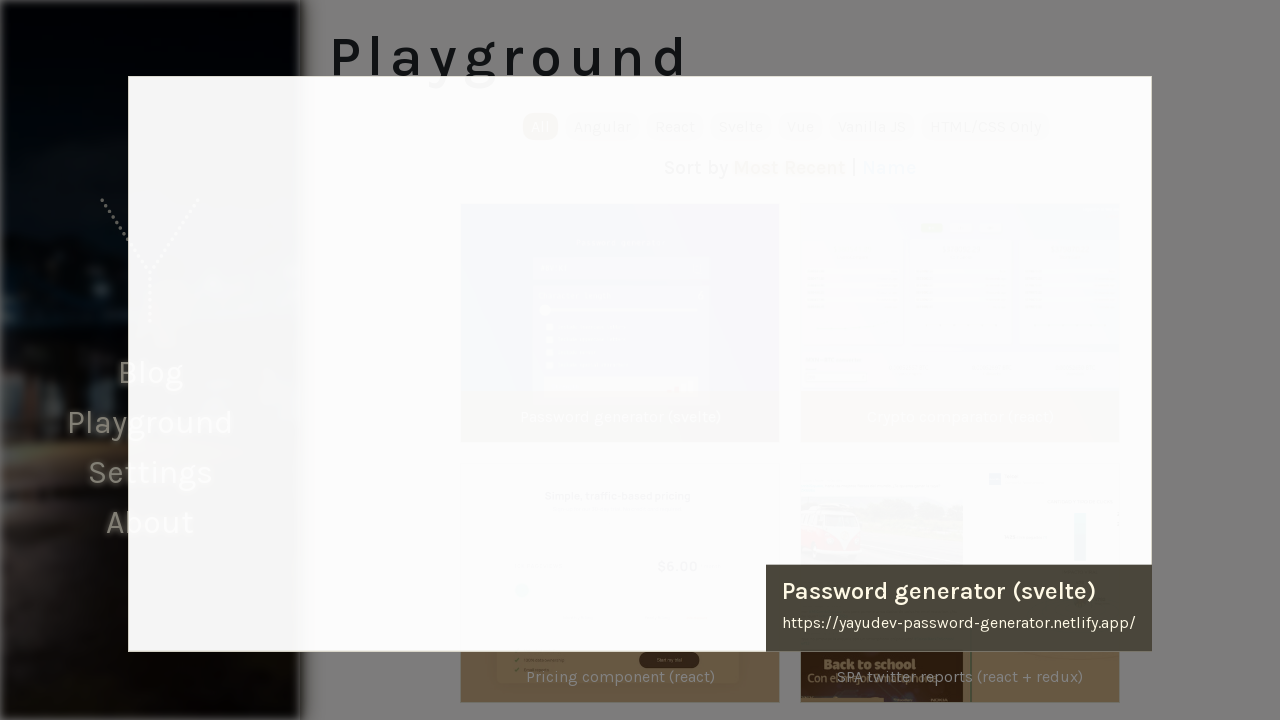

Clicked outside modal preview on overlay to close it at (0, 0) on internal:testid=[data-testid="playground-frame"s]
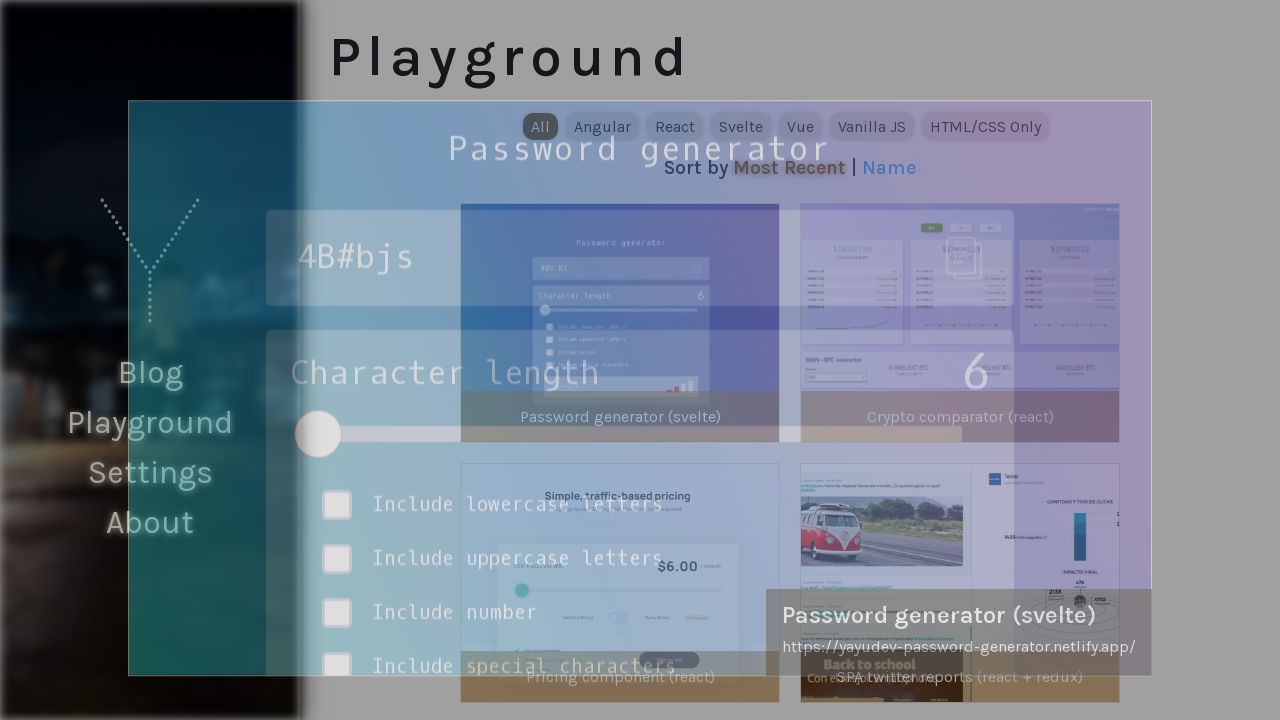

Modal preview closed and detached from DOM
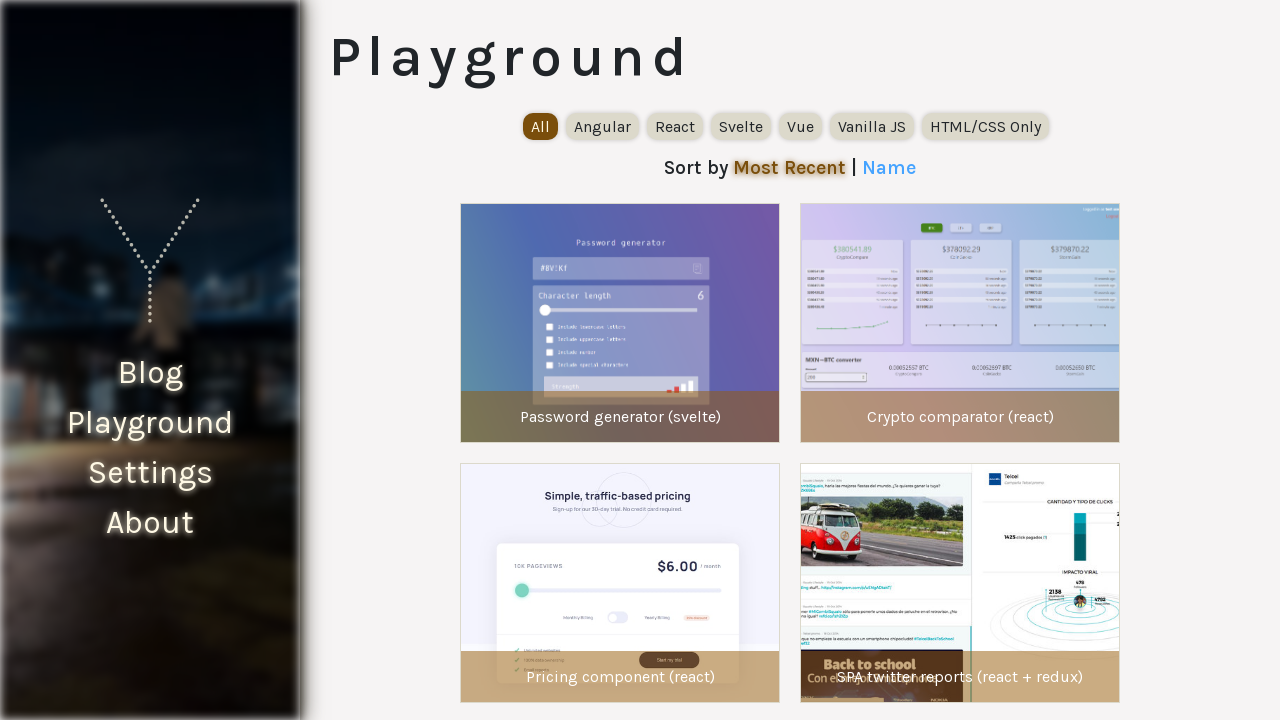

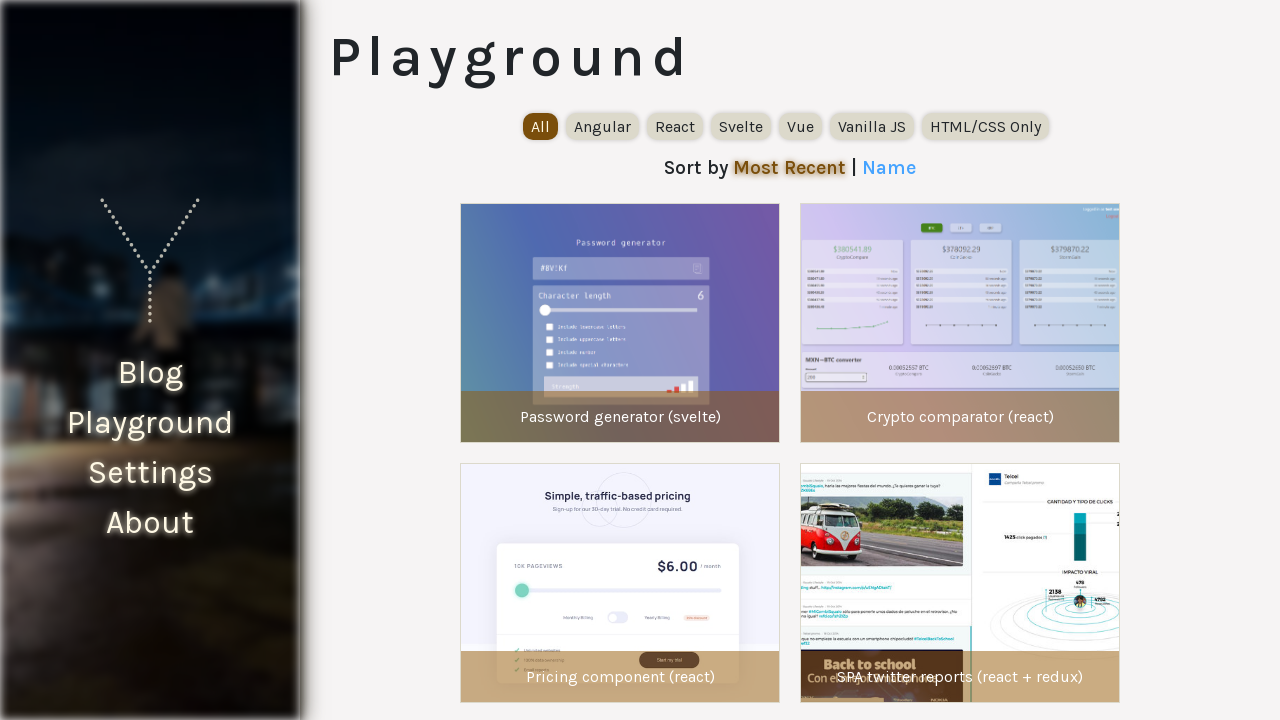